Tests that the comment form validates empty message content and displays an error message when the message field is left blank.

Starting URL: https://rapchieuphim.com/phim/black-panther-wakanda-bat-diet#box-comments

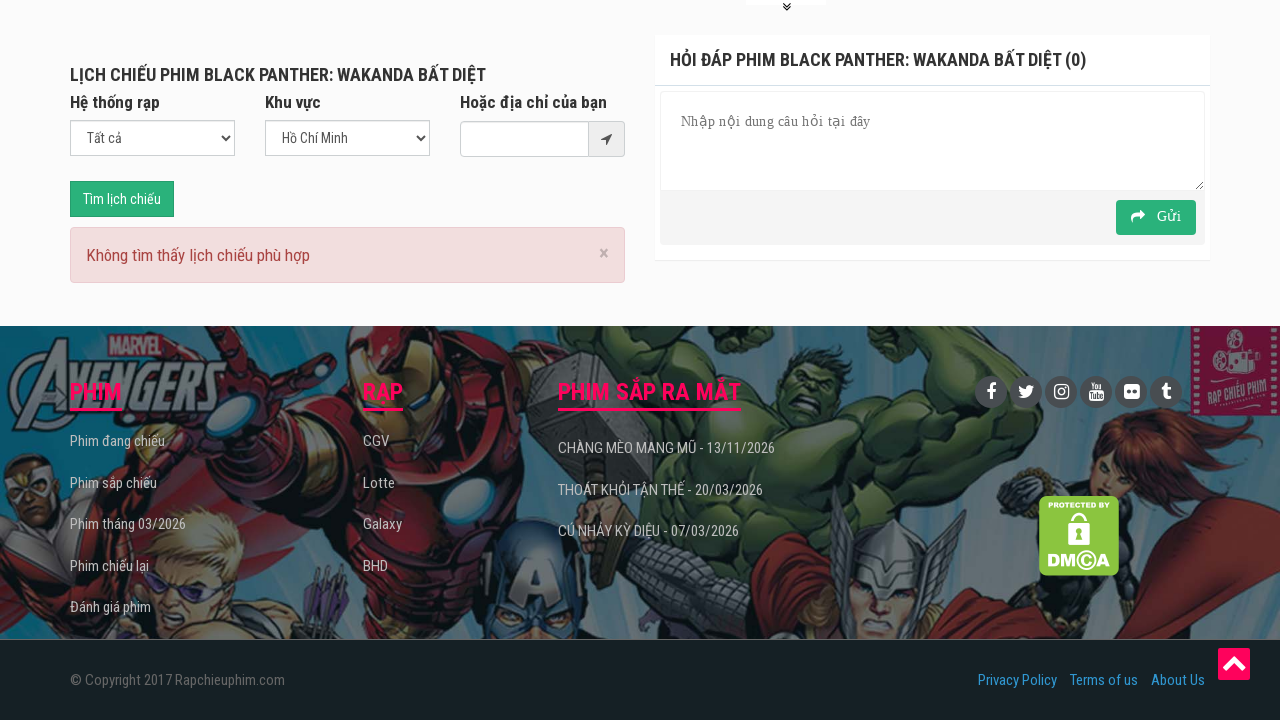

Clicked on the message field at (932, 141) on input[name='message'], textarea[name='message']
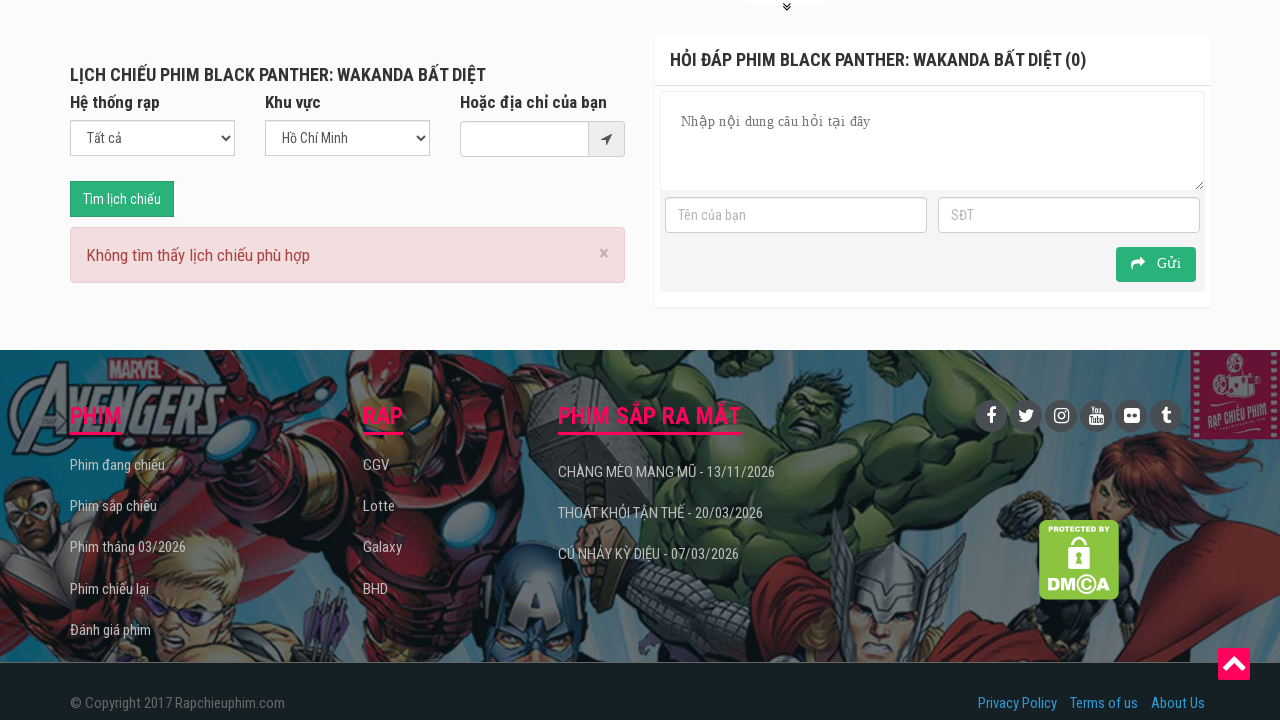

Filled username field with 'test123' on input[name='username']
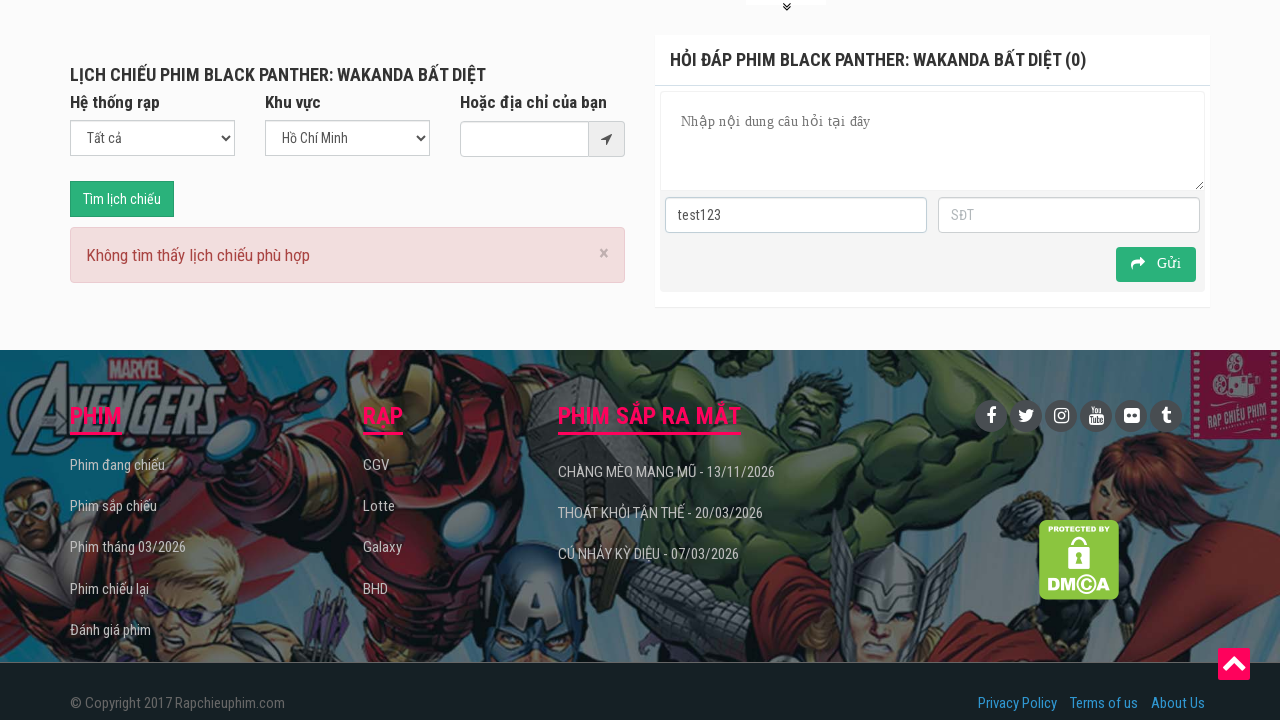

Filled phone number field with '0345605483' on input[name='userphone']
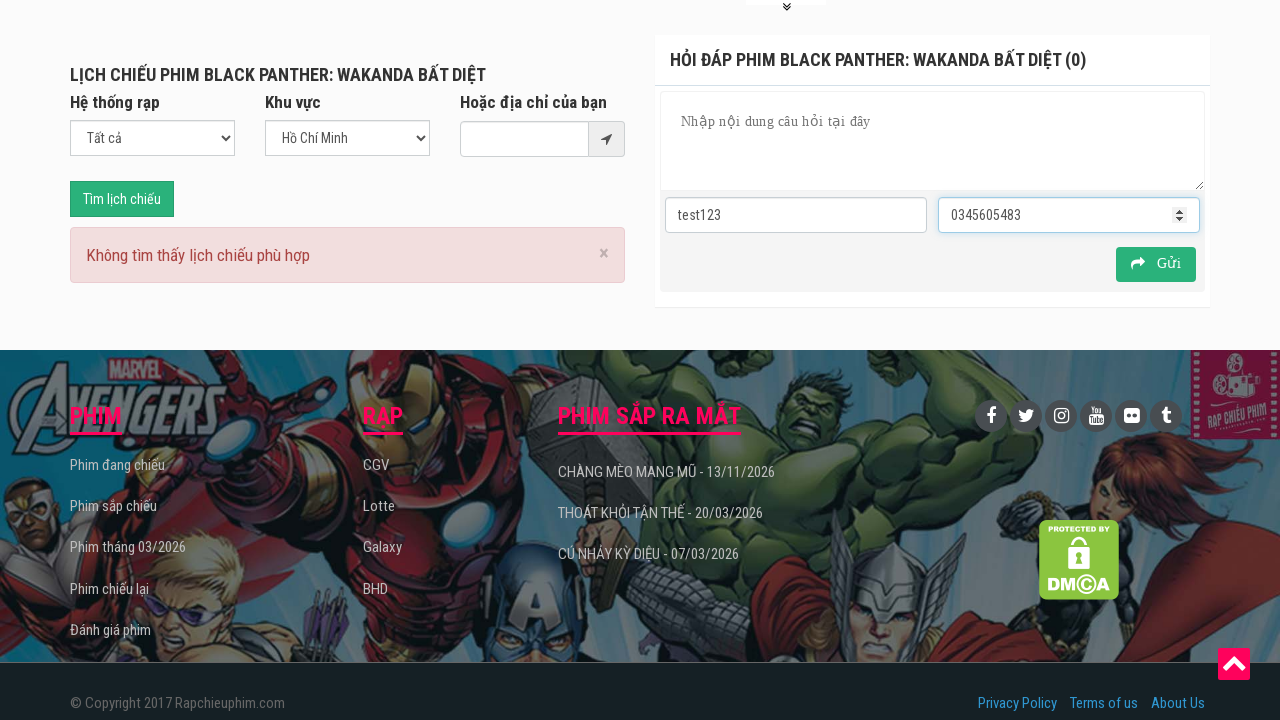

Left message field empty on input[name='message'], textarea[name='message']
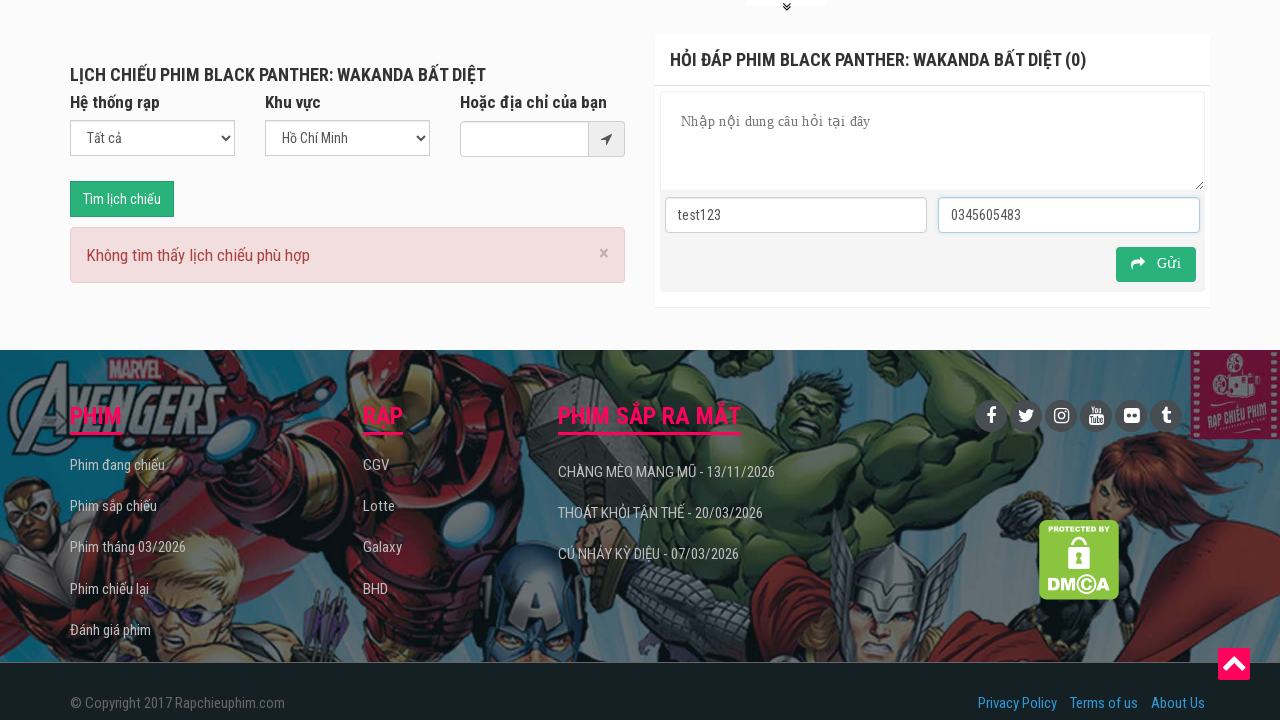

Clicked submit button to submit comment form at (1156, 264) on button.btn.btn-success.green
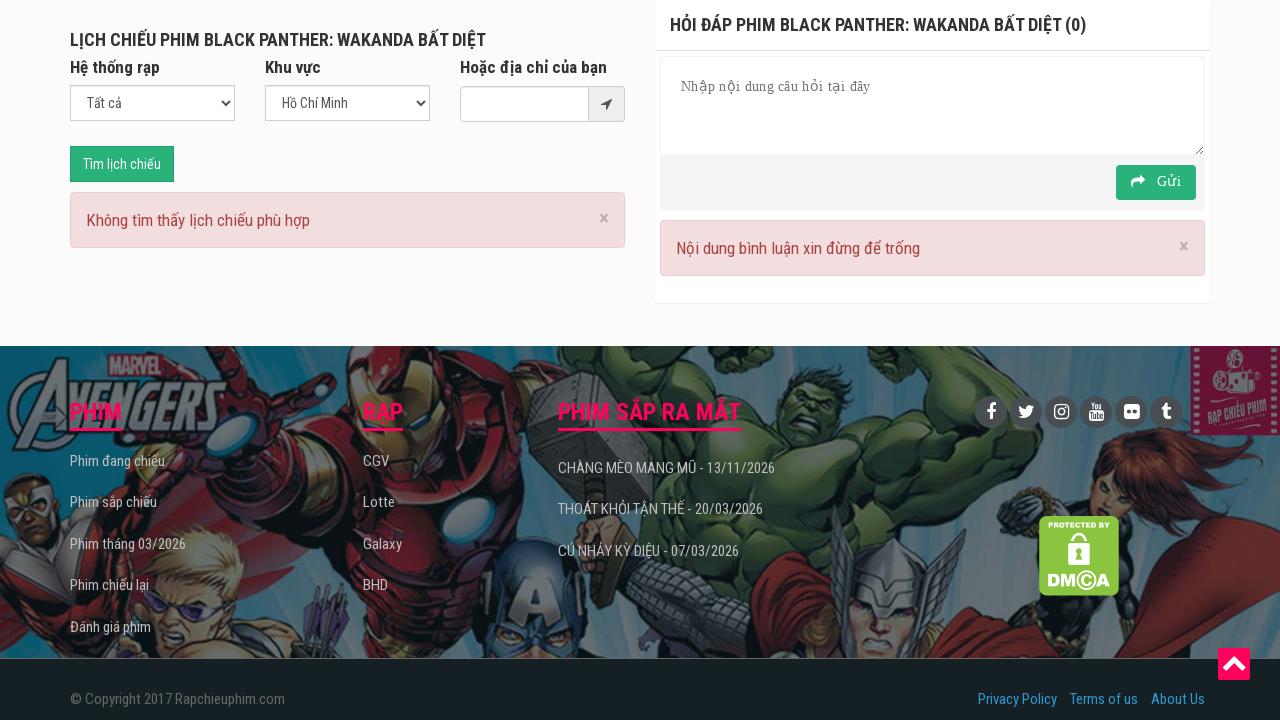

Error message appeared after form submission
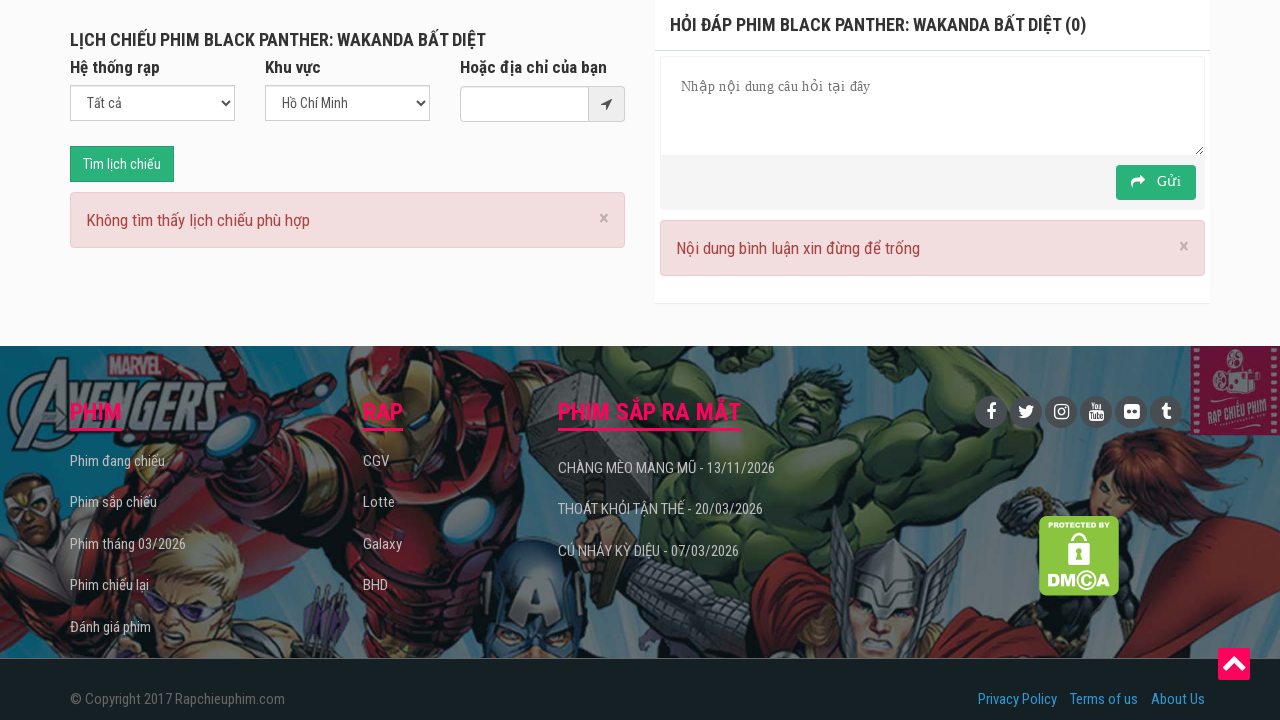

Verified error message: 'Nội dung bình luận xin đừng để trống'
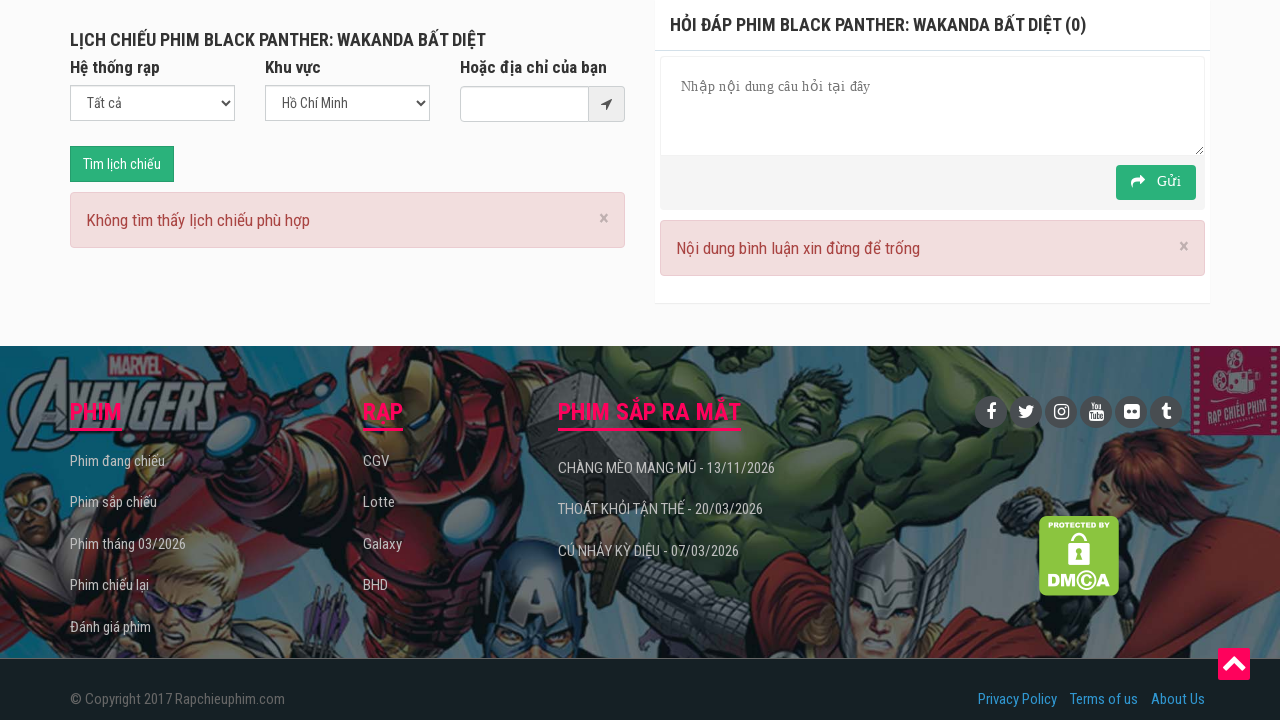

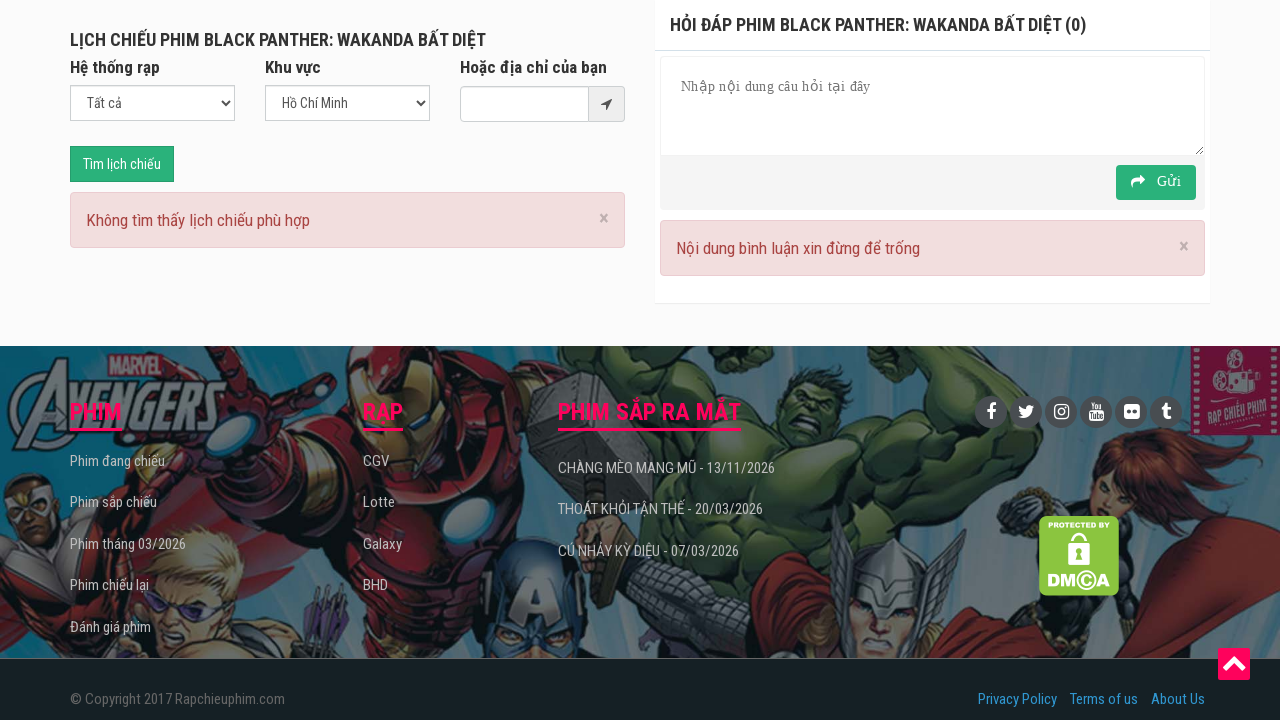